Navigates to the LMS website and clicks on the My Account link to verify navigation to the account page

Starting URL: https://alchemy.hguy.co/lms/

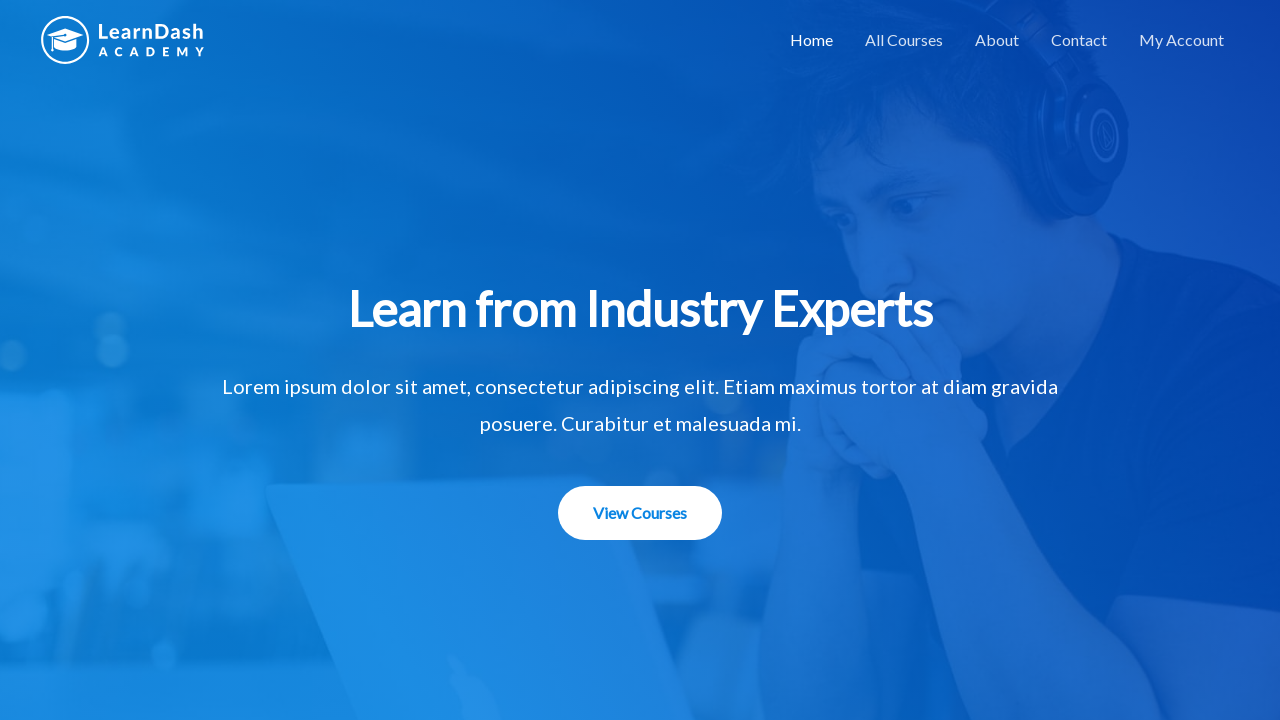

Clicked on 'My Account' link at (1182, 40) on a:text('My Account')
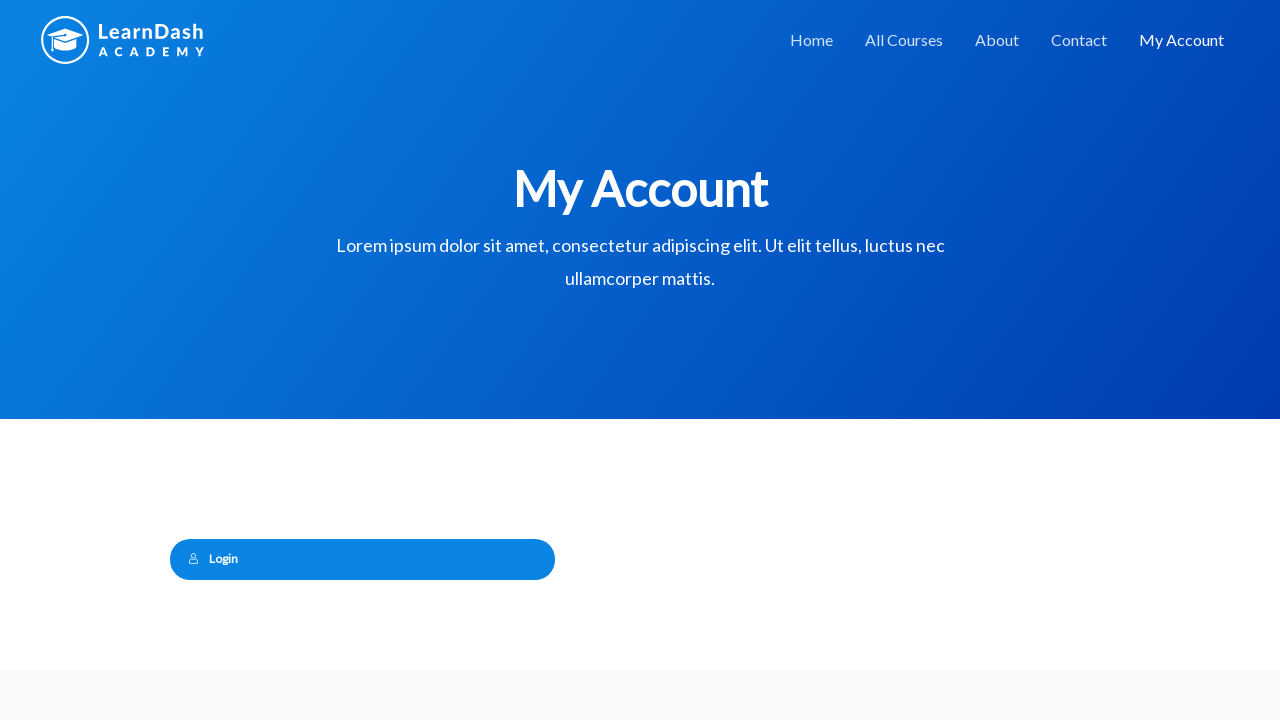

My Account page loaded (networkidle state reached)
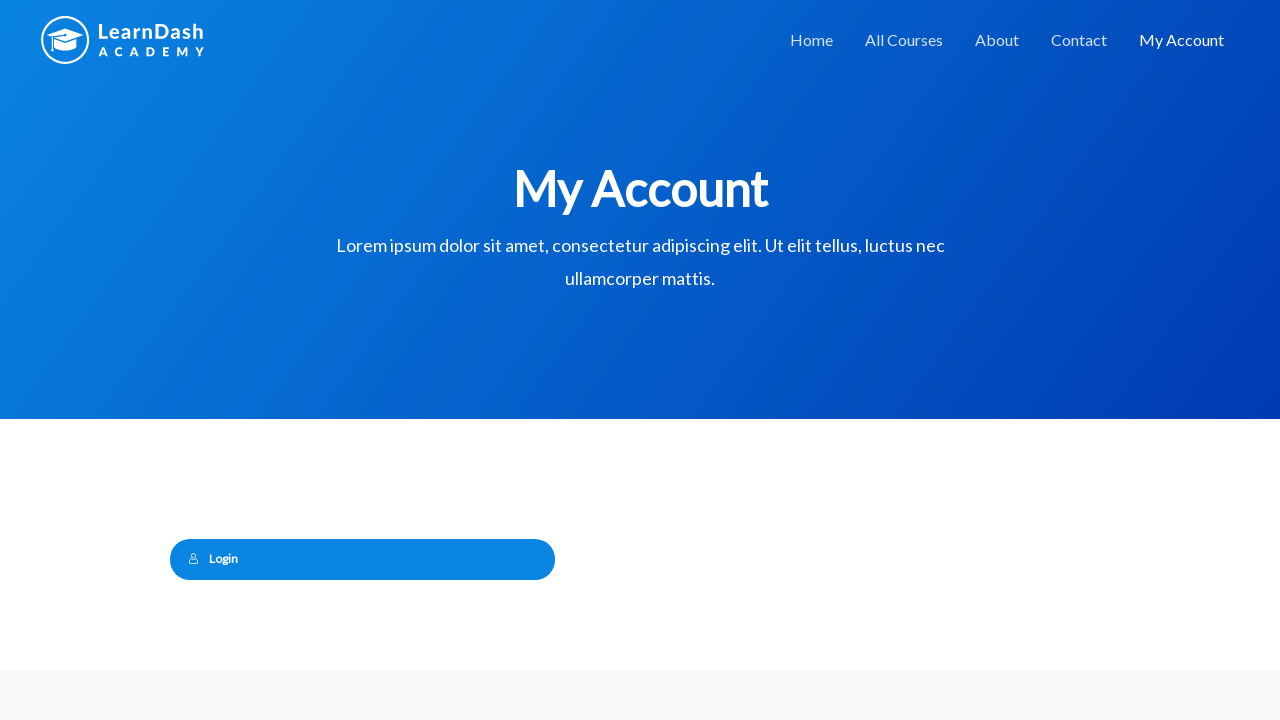

Verified page title is 'My Account – Alchemy LMS'
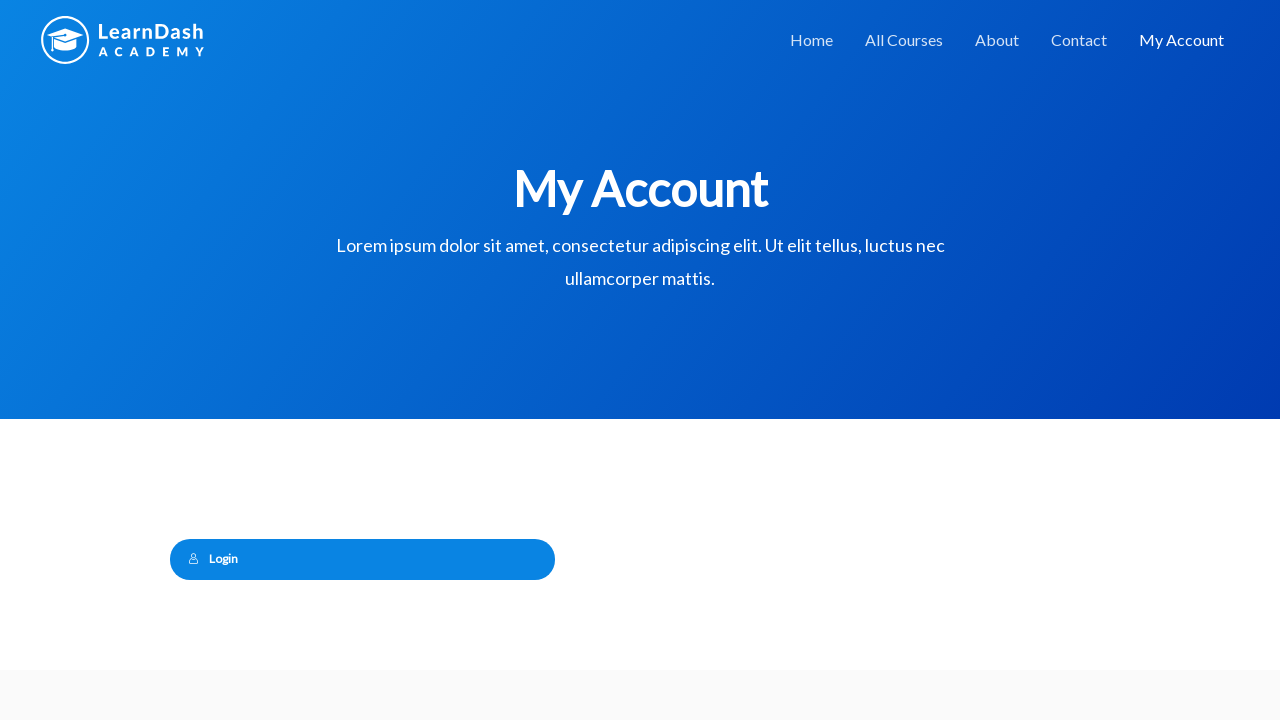

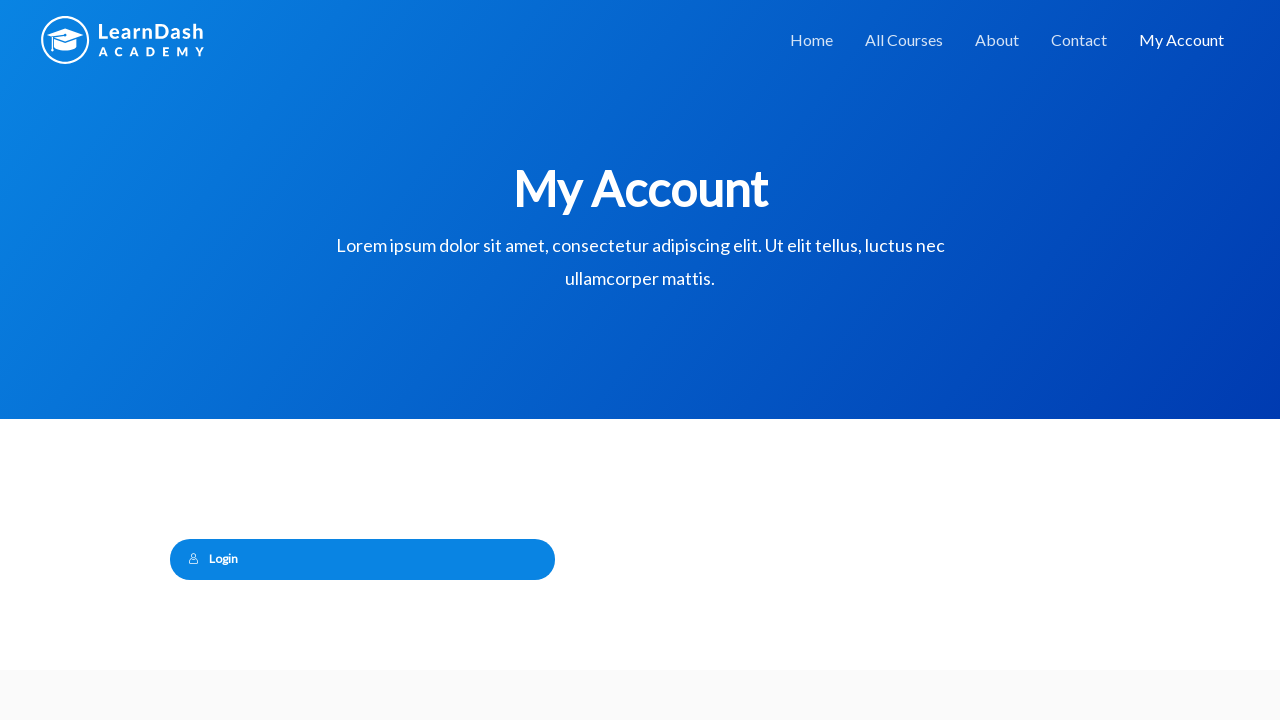